Tests JavaScript confirm alert handling by clicking the confirm button, dismissing the alert, and verifying the result message

Starting URL: https://the-internet.herokuapp.com/javascript_alerts

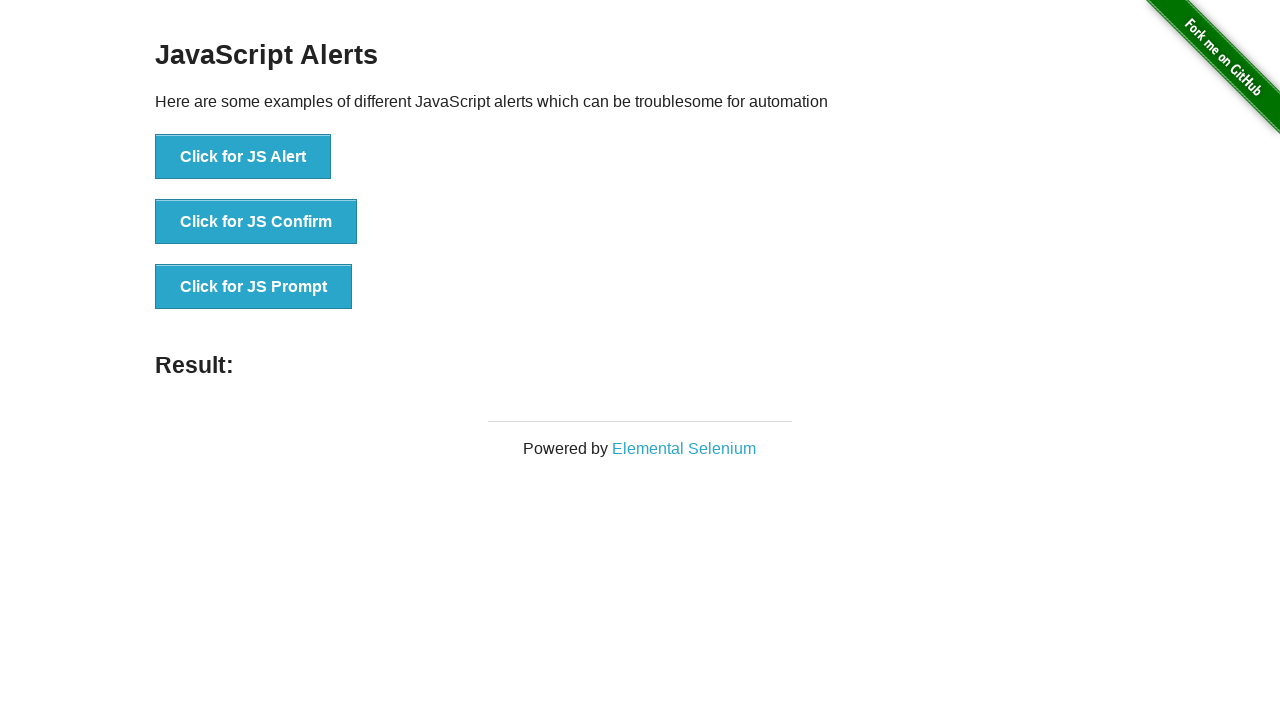

Clicked JS Confirm button to trigger alert at (256, 222) on xpath=//button[contains(text(),'JS Confirm')]
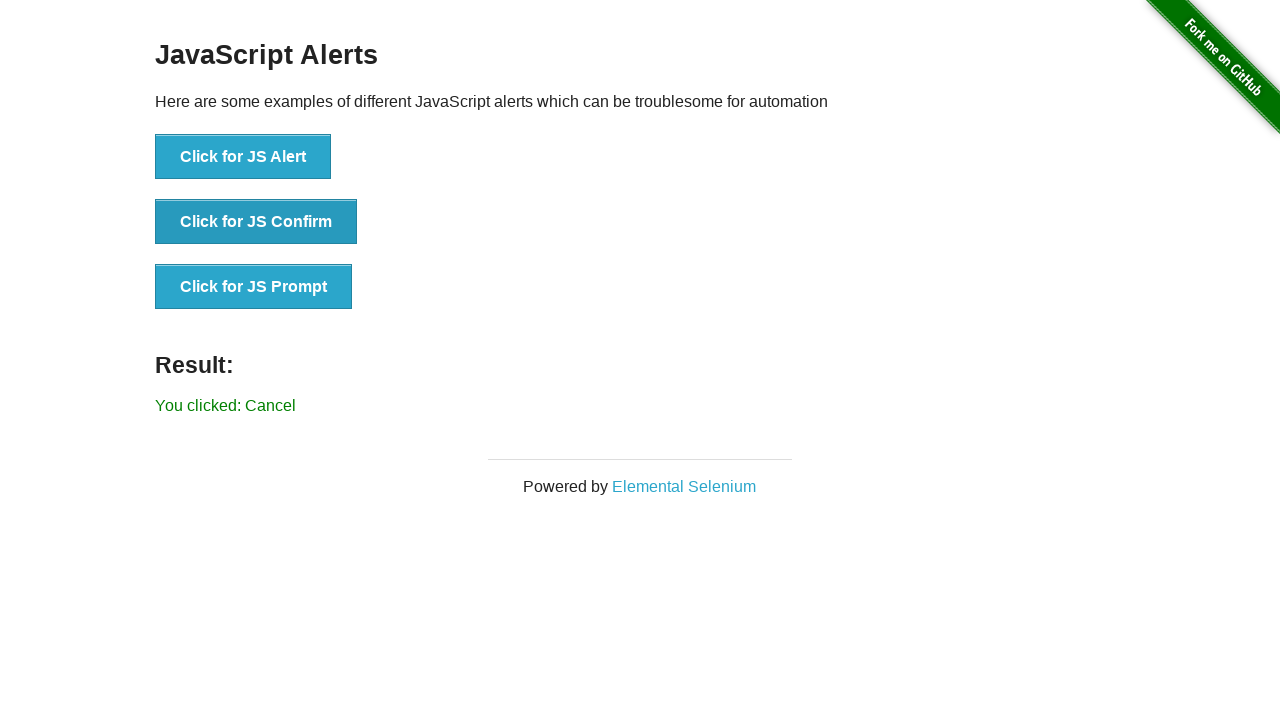

Set up dialog handler to dismiss alert
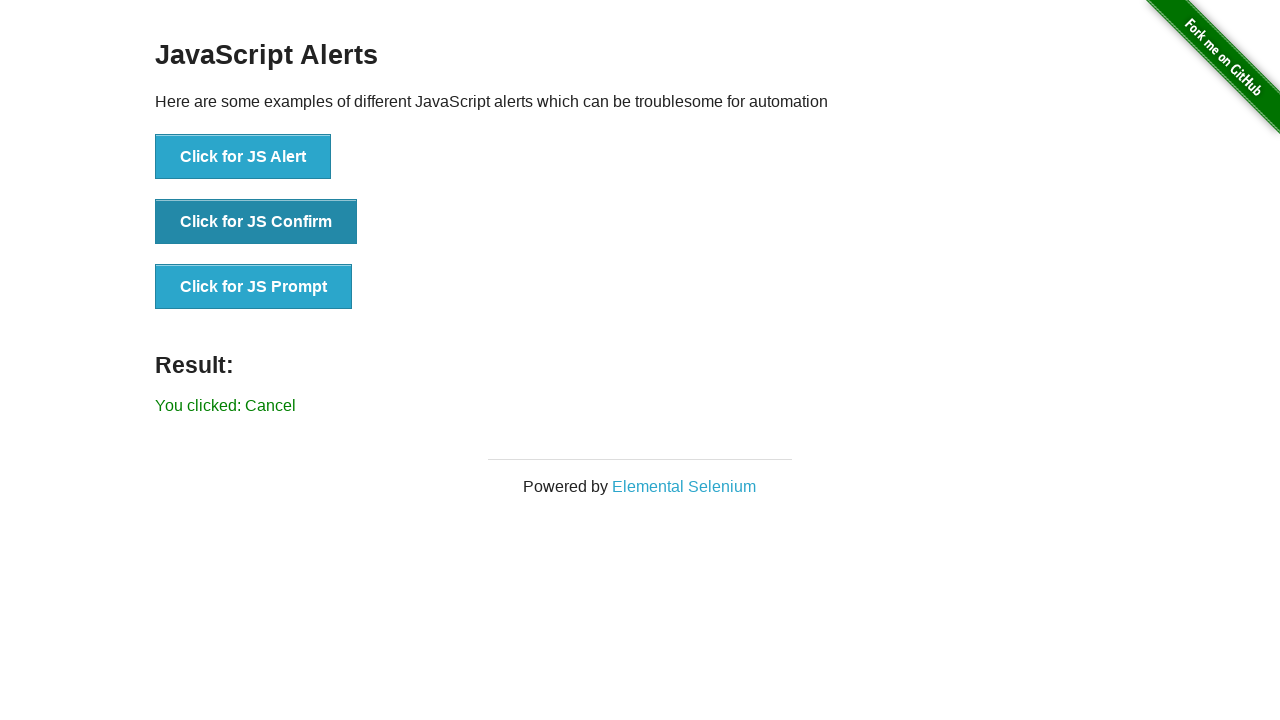

Clicked JS Confirm button again to trigger and dismiss alert at (256, 222) on xpath=//button[contains(text(),'JS Confirm')]
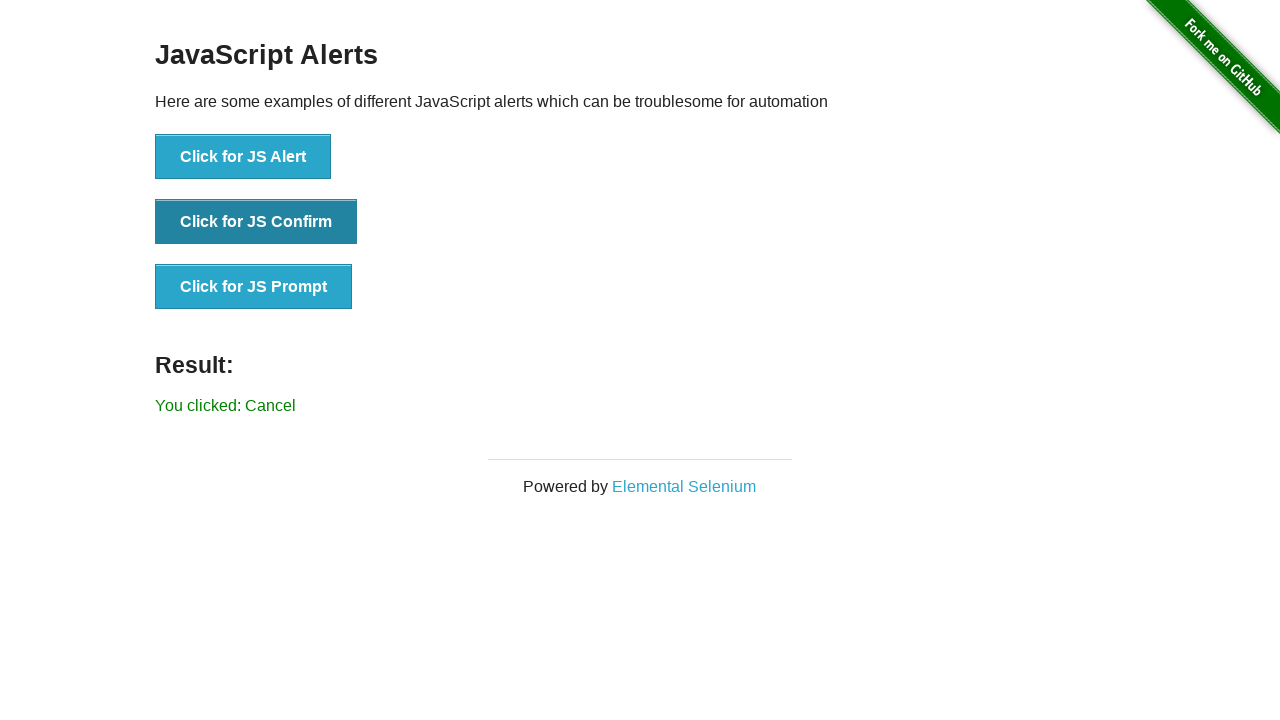

Retrieved result message text
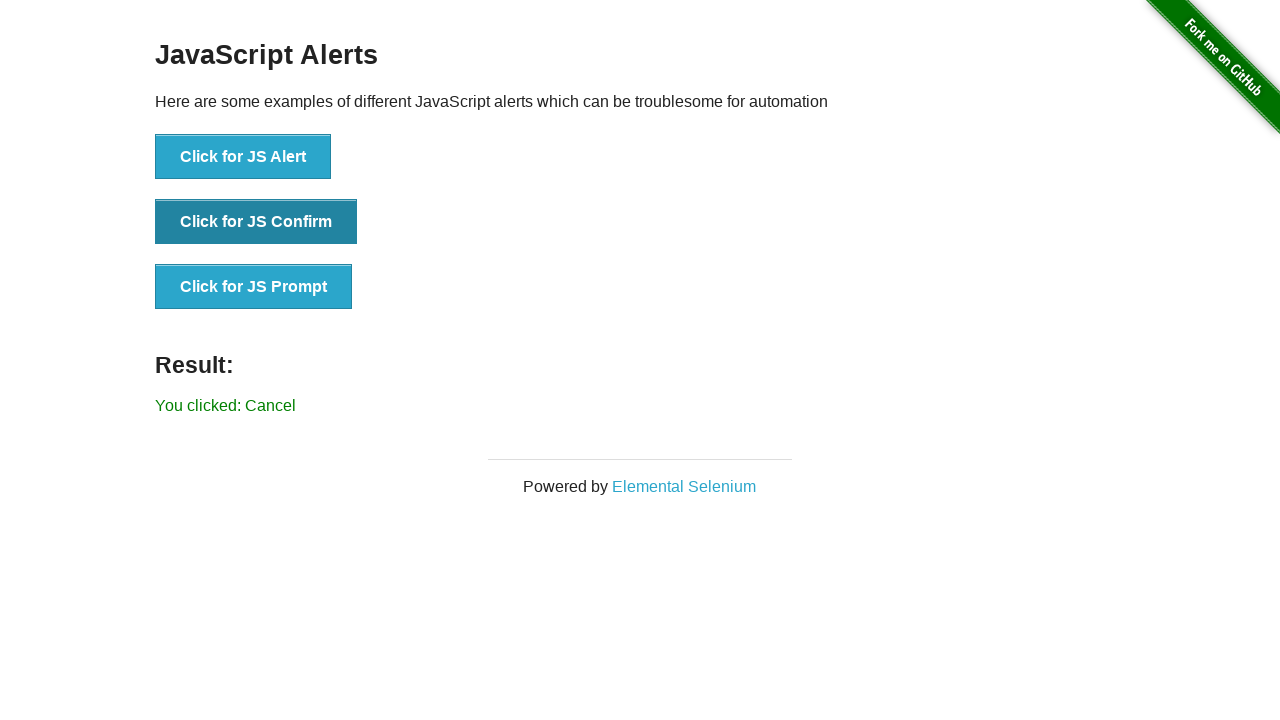

Verified result message equals 'You clicked: Cancel'
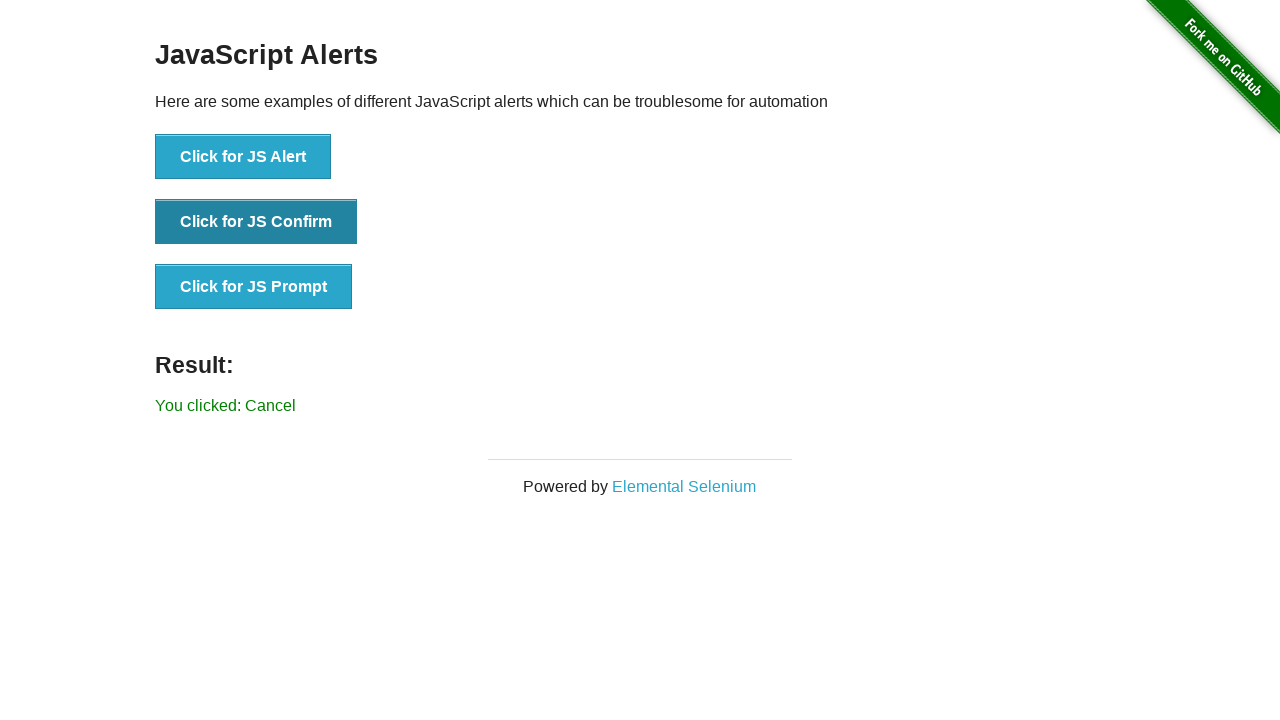

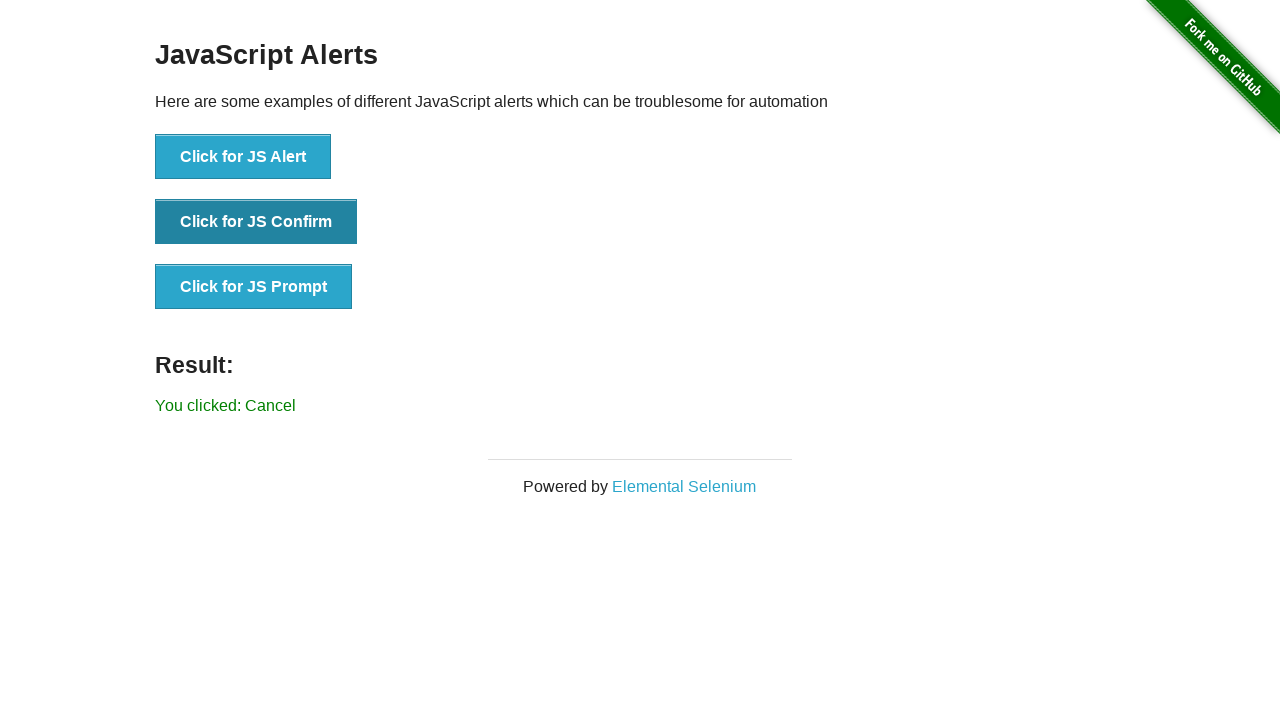